Tests window/tab management by opening a new tab, navigating to a different URL, and switching between windows

Starting URL: https://testek.vn/lab/auto/web-elements/

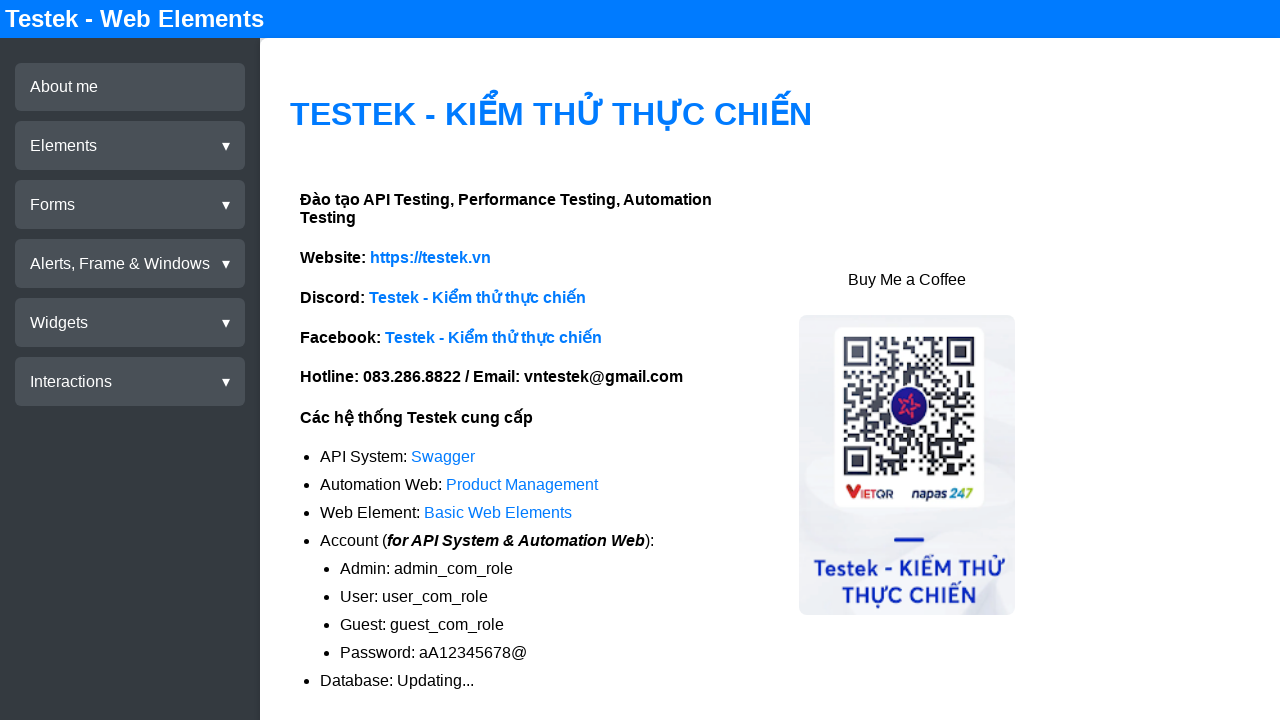

Opened a new tab/page
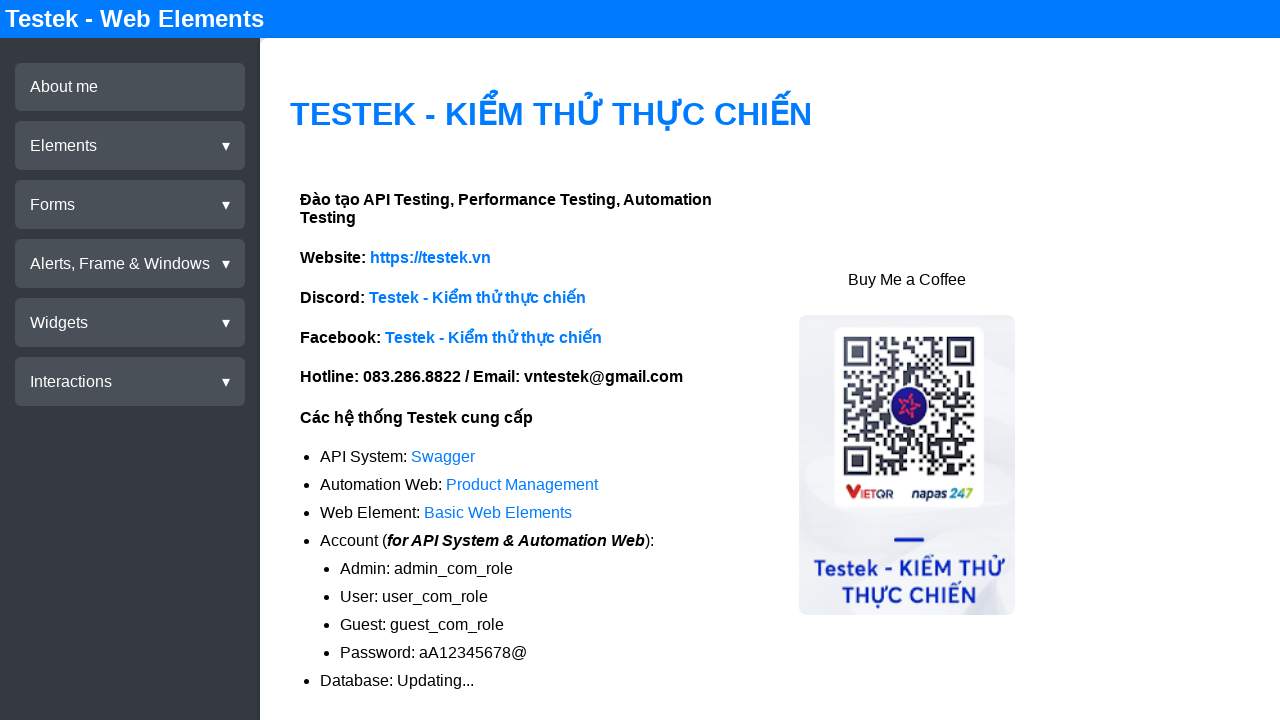

Navigated new tab to https://selenium.dev
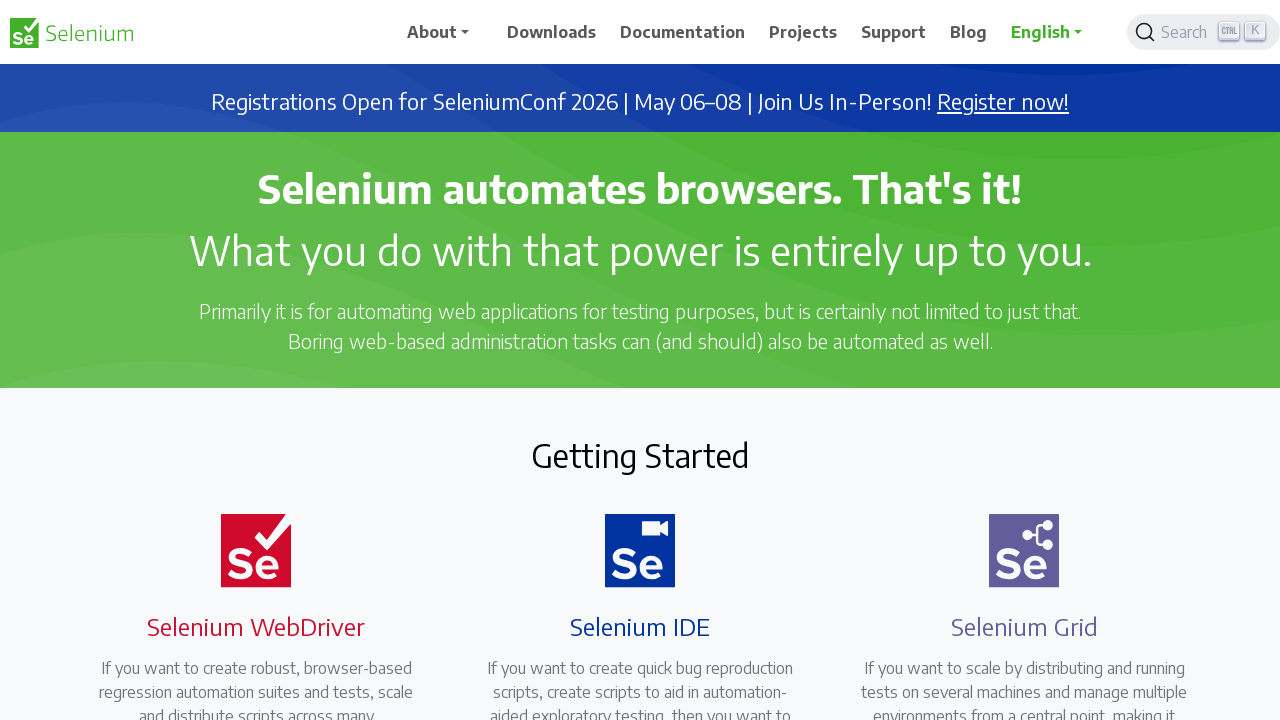

Retrieved all pages from context
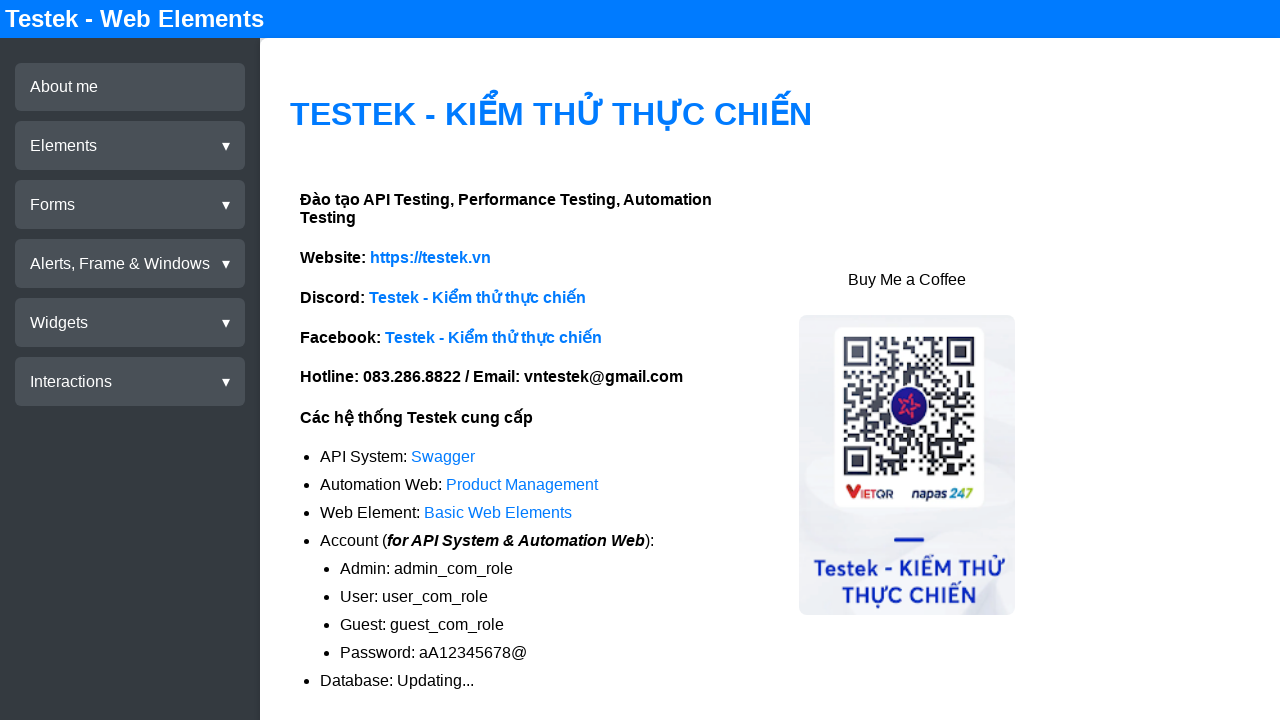

Switched back to original page/window
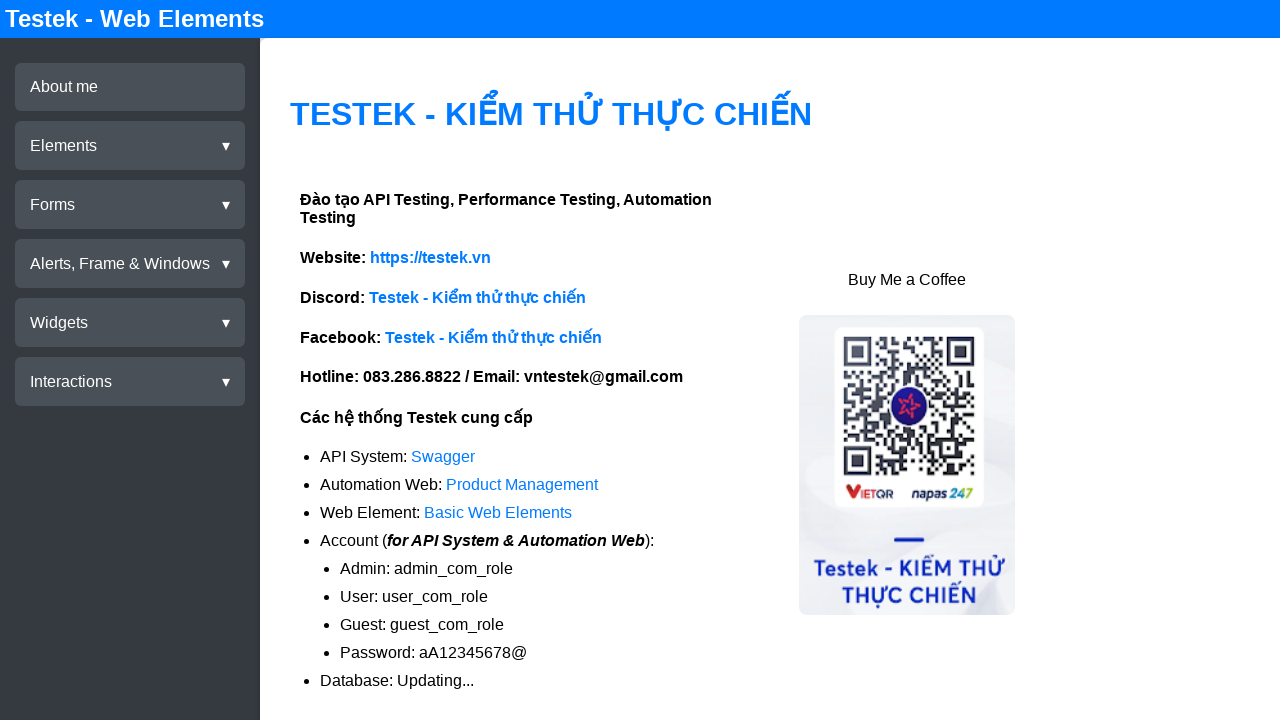

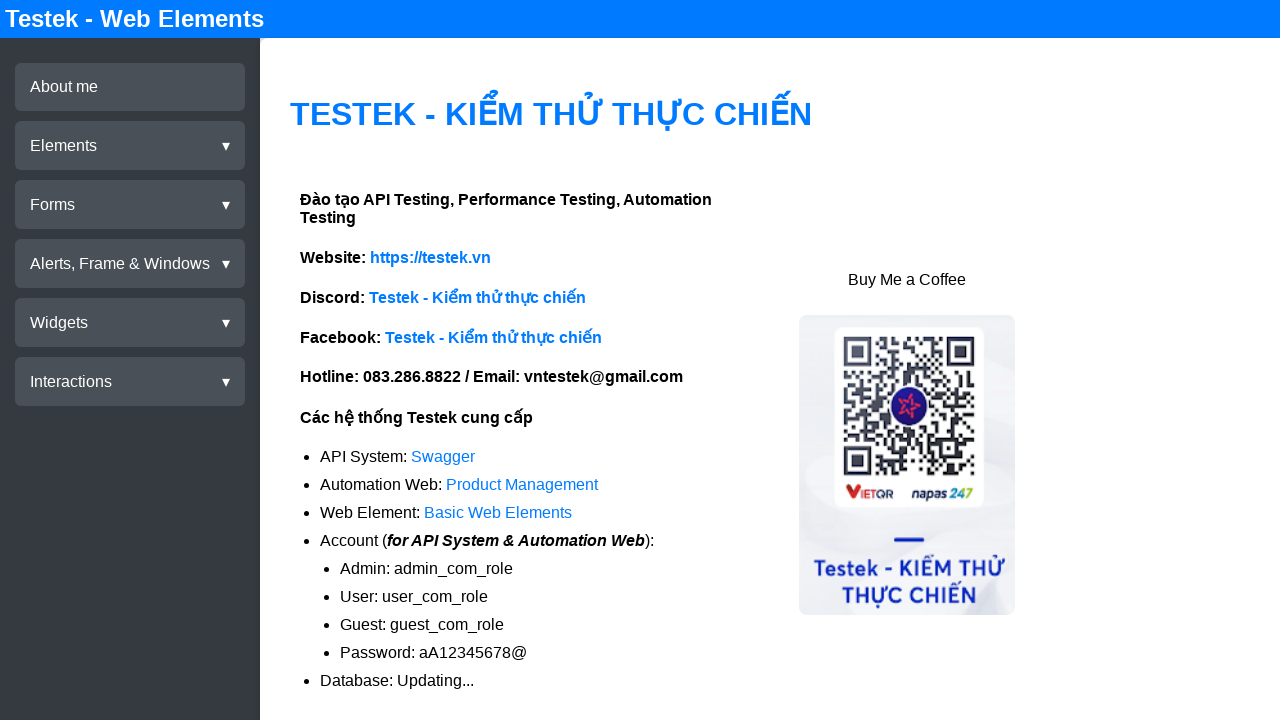